Tests that a todo item is removed when edited to an empty string

Starting URL: https://demo.playwright.dev/todomvc

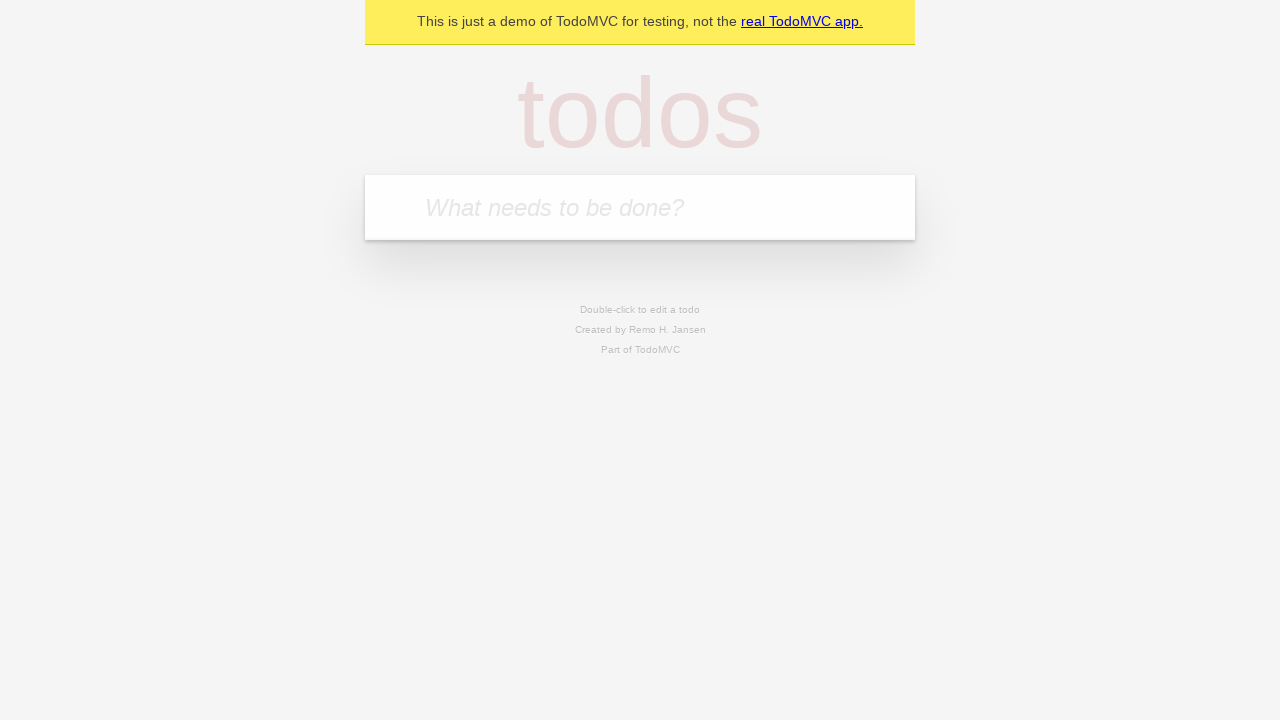

Filled todo input with 'buy some cheese' on internal:attr=[placeholder="What needs to be done?"i]
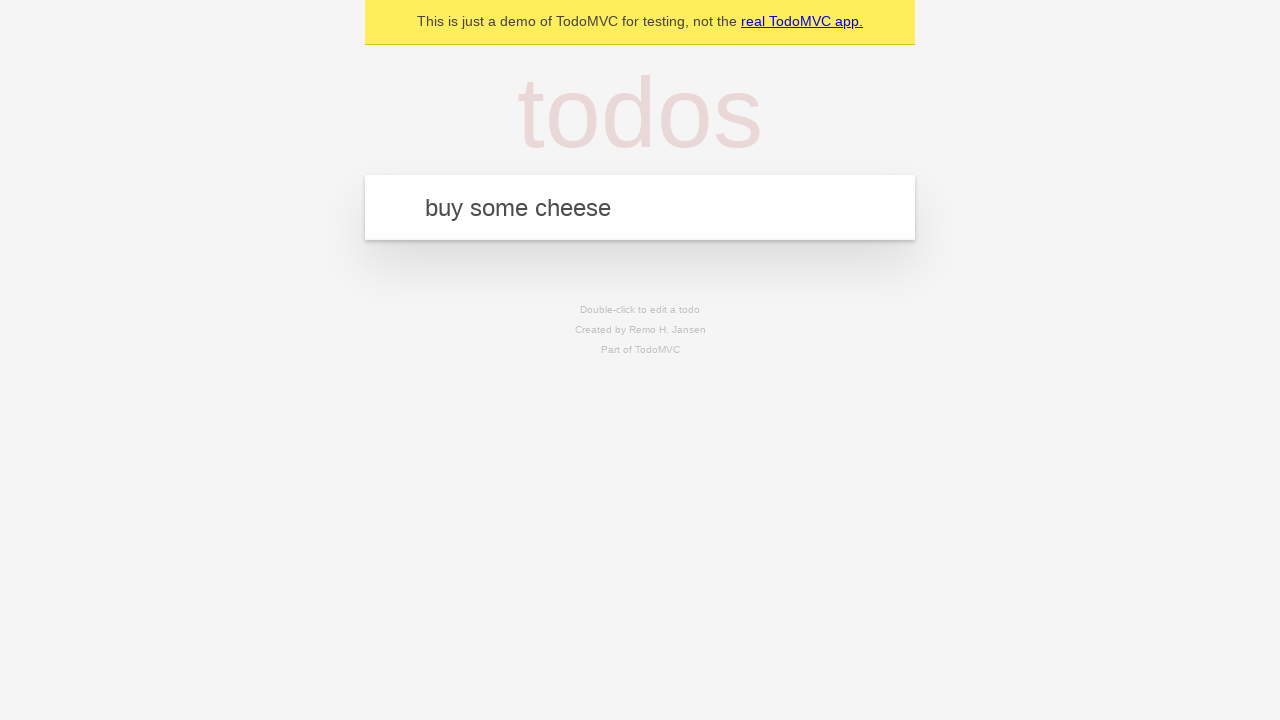

Pressed Enter to create todo item 'buy some cheese' on internal:attr=[placeholder="What needs to be done?"i]
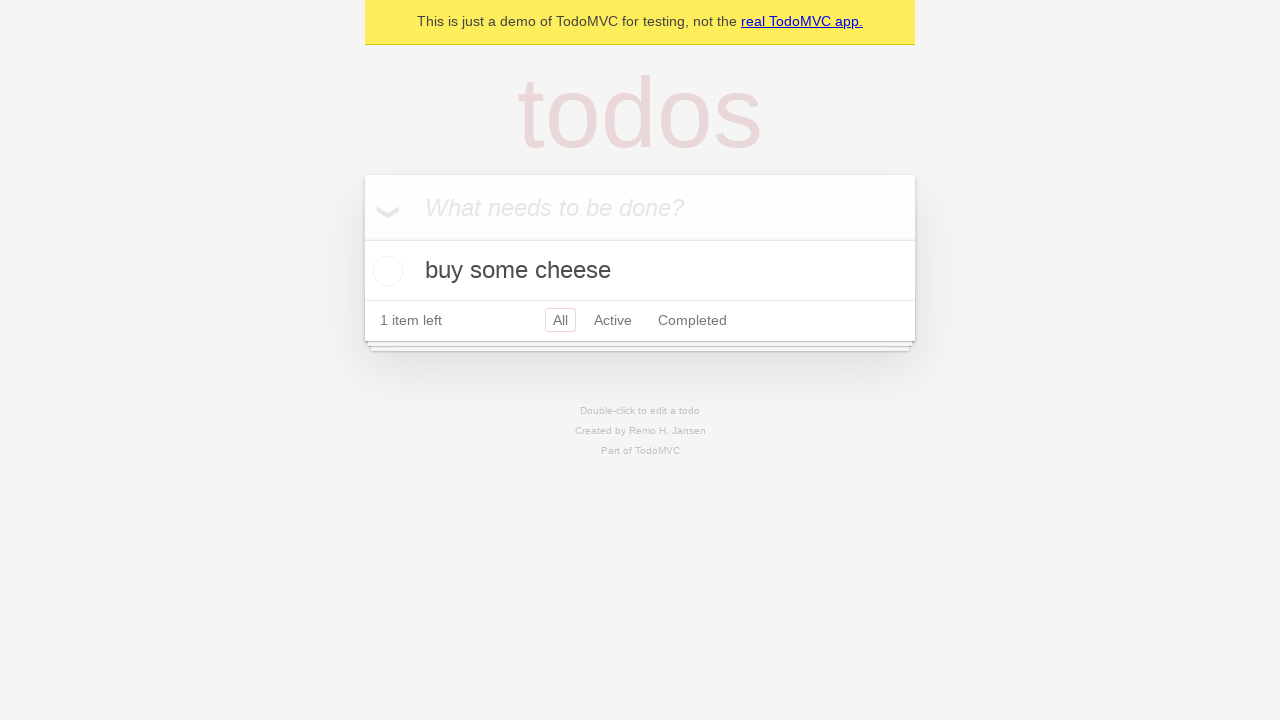

Filled todo input with 'feed the cat' on internal:attr=[placeholder="What needs to be done?"i]
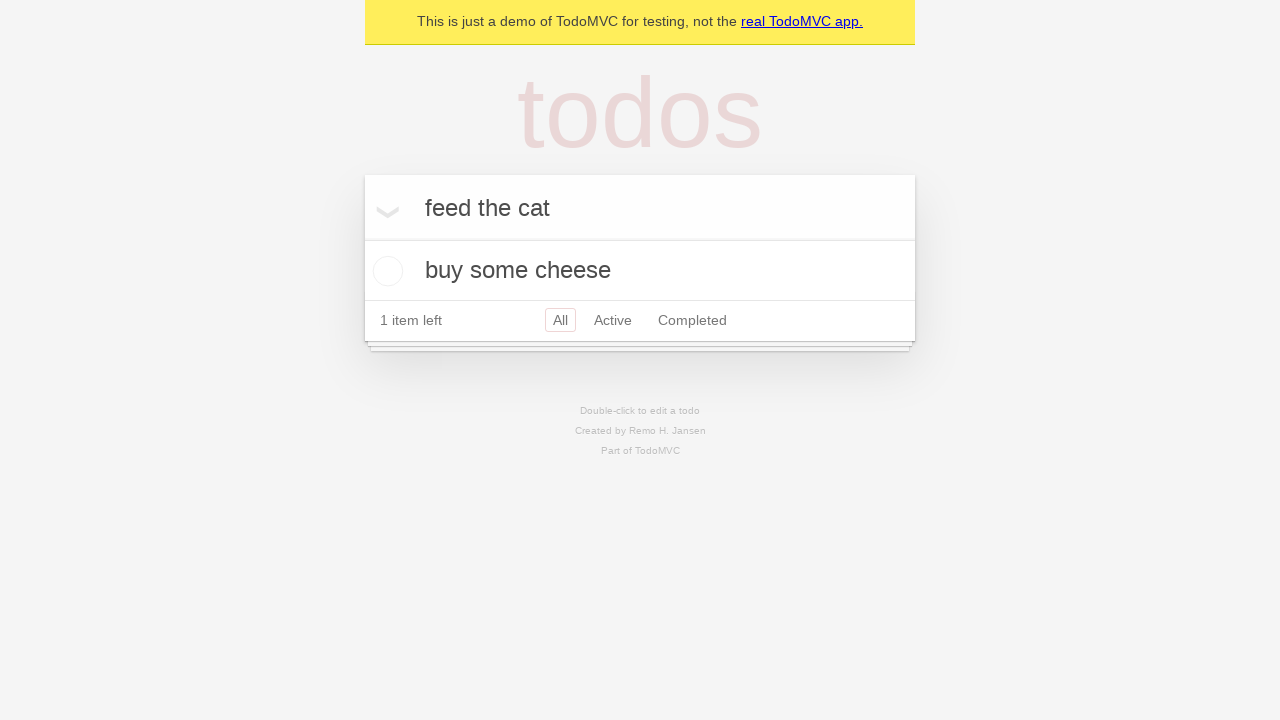

Pressed Enter to create todo item 'feed the cat' on internal:attr=[placeholder="What needs to be done?"i]
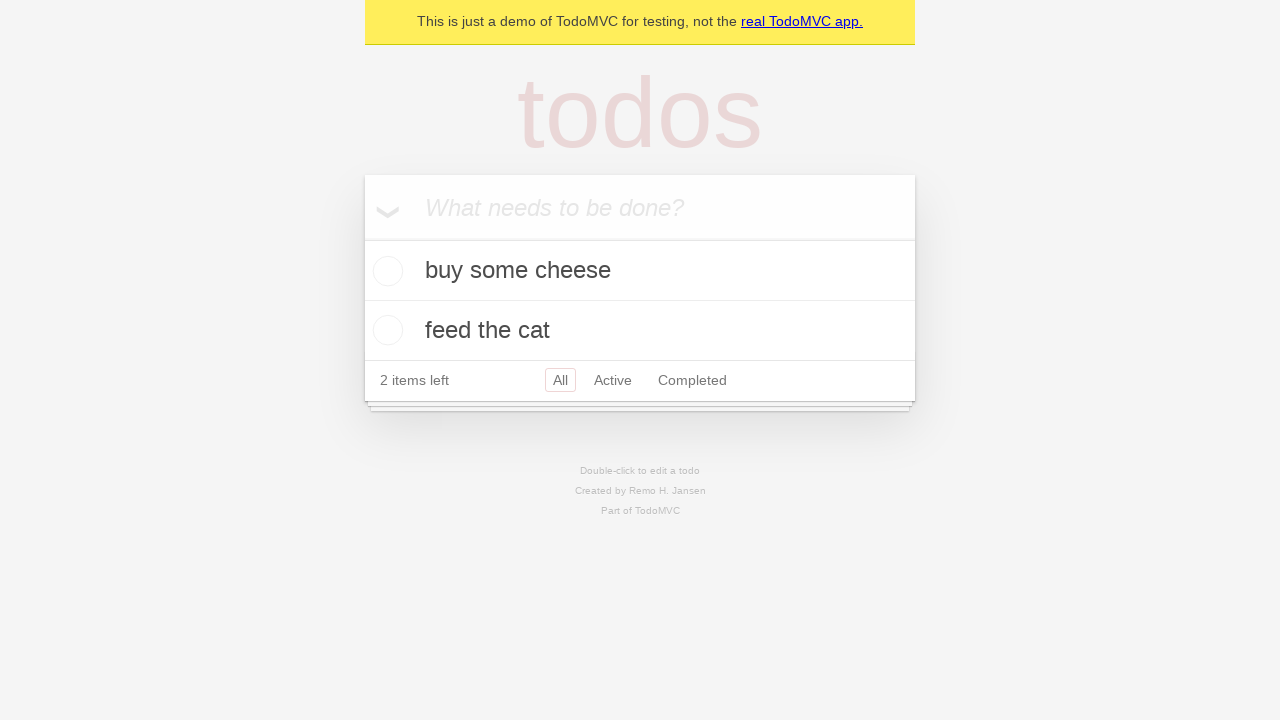

Filled todo input with 'book a doctors appointment' on internal:attr=[placeholder="What needs to be done?"i]
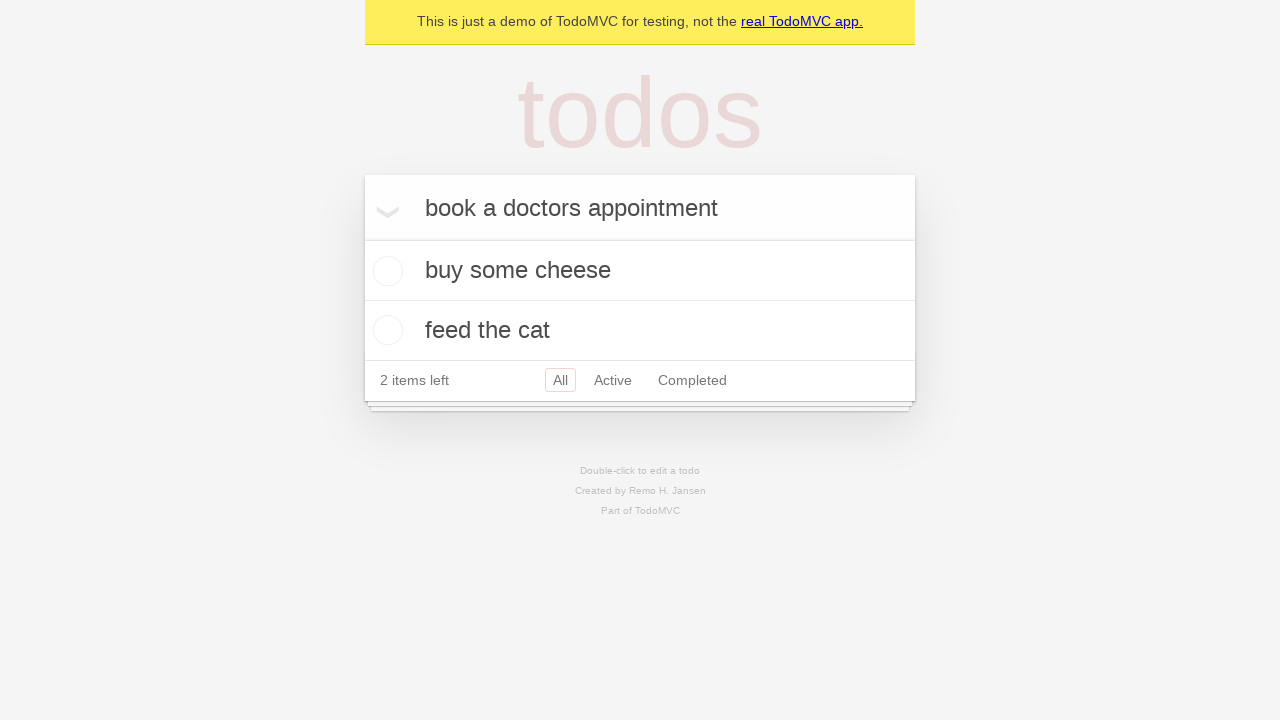

Pressed Enter to create todo item 'book a doctors appointment' on internal:attr=[placeholder="What needs to be done?"i]
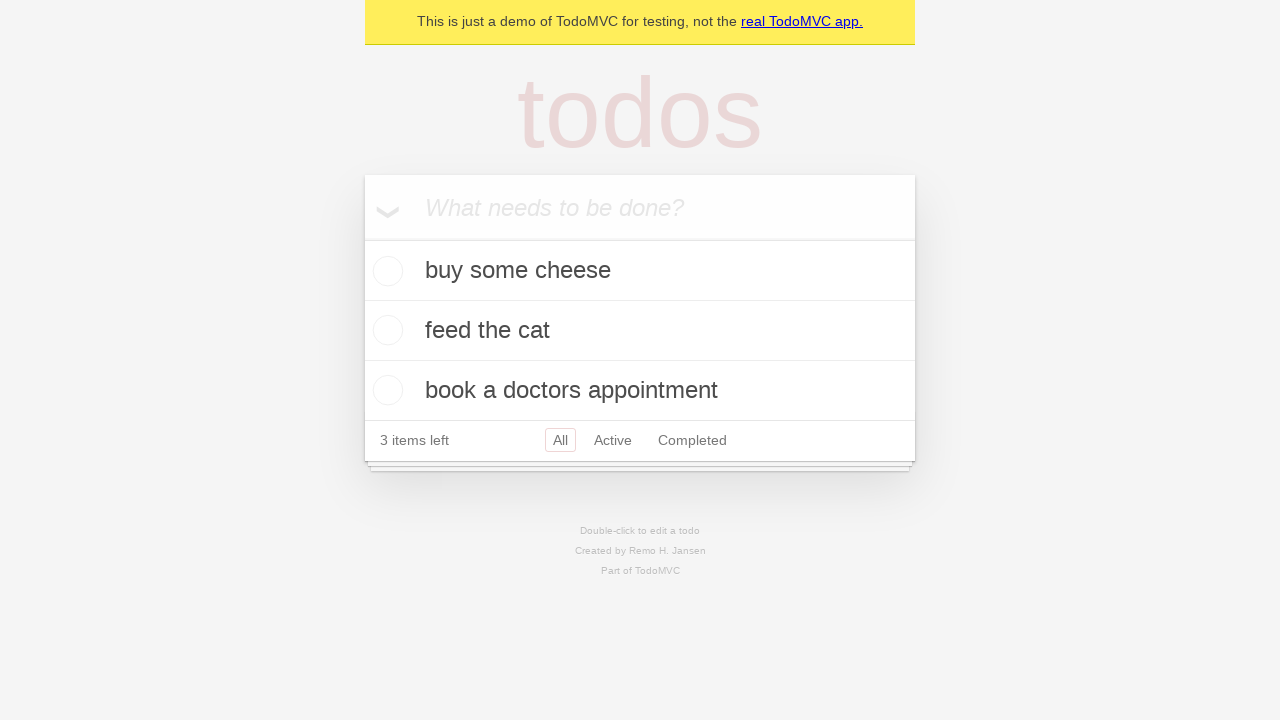

Double-clicked on the second todo item to enter edit mode at (640, 331) on internal:testid=[data-testid="todo-item"s] >> nth=1
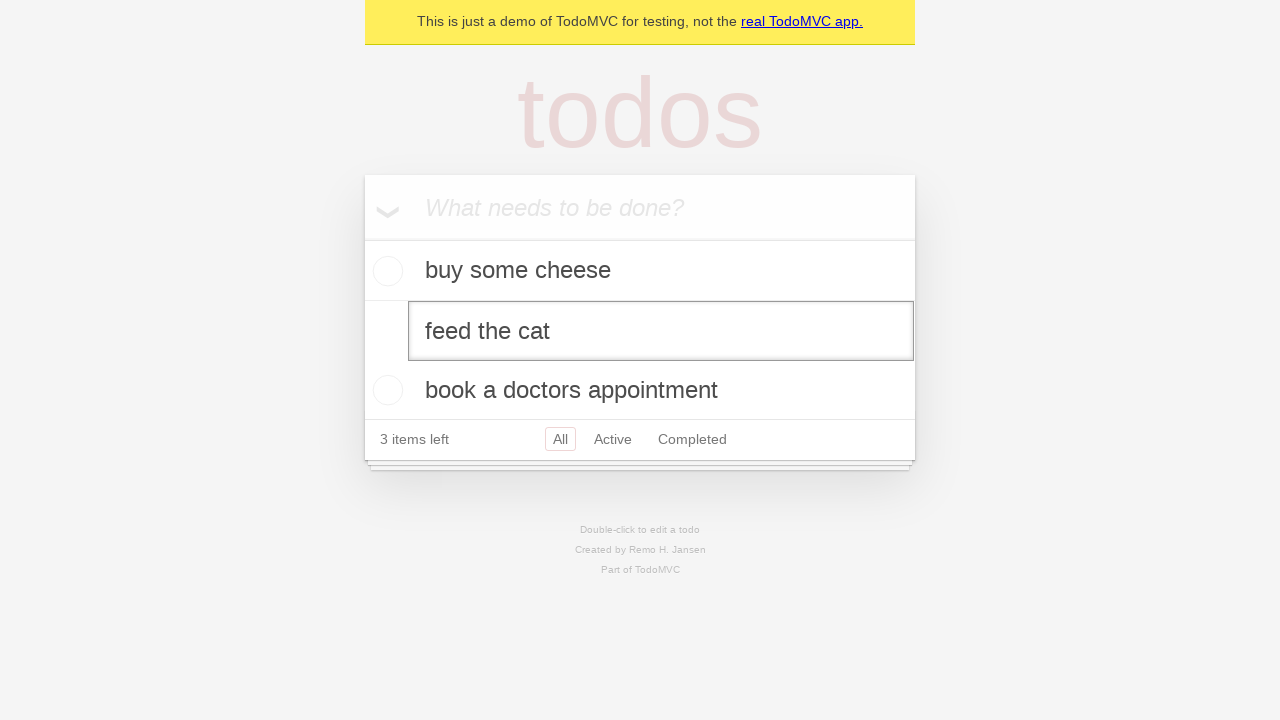

Cleared the edit textbox to empty string on internal:testid=[data-testid="todo-item"s] >> nth=1 >> internal:role=textbox[nam
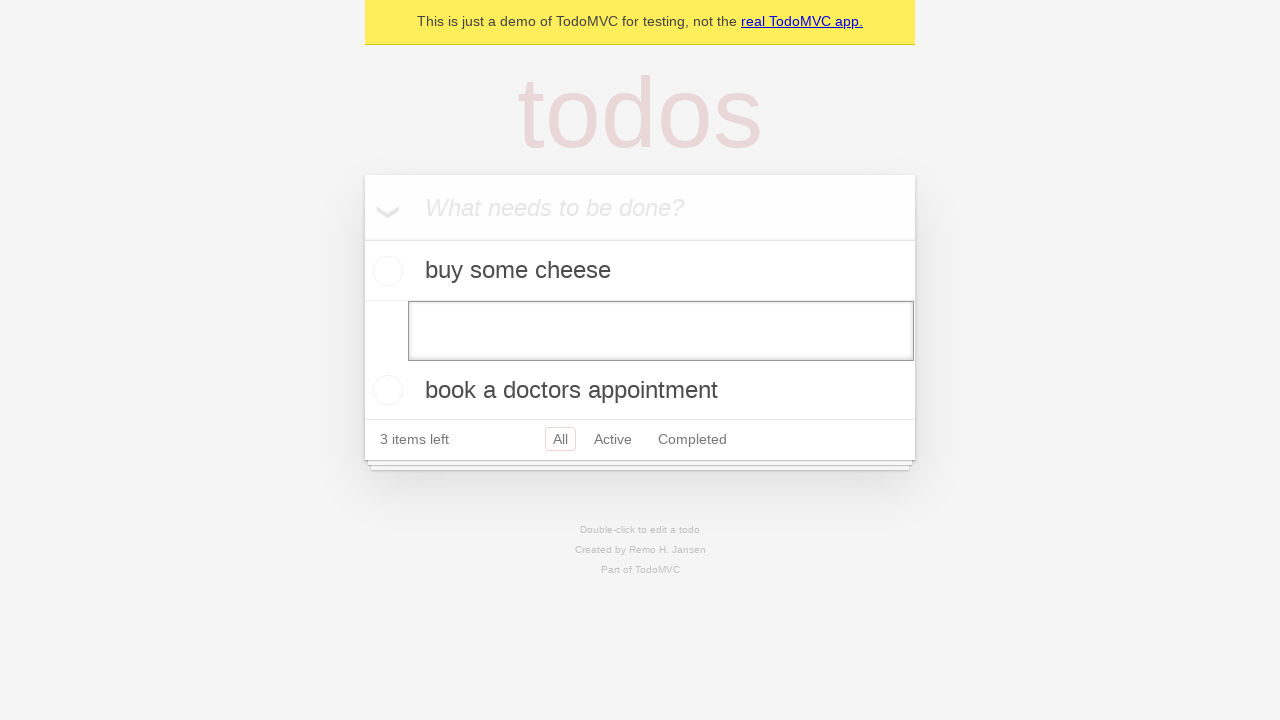

Pressed Enter to confirm empty edit and remove todo item on internal:testid=[data-testid="todo-item"s] >> nth=1 >> internal:role=textbox[nam
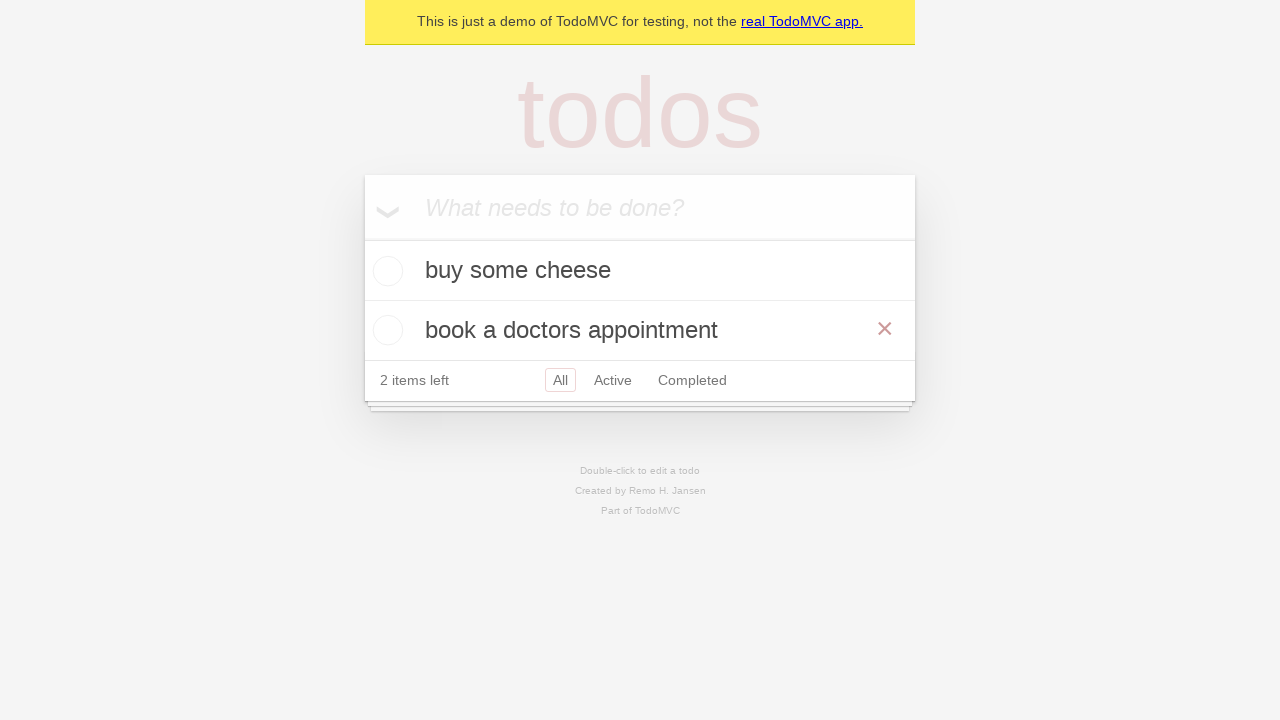

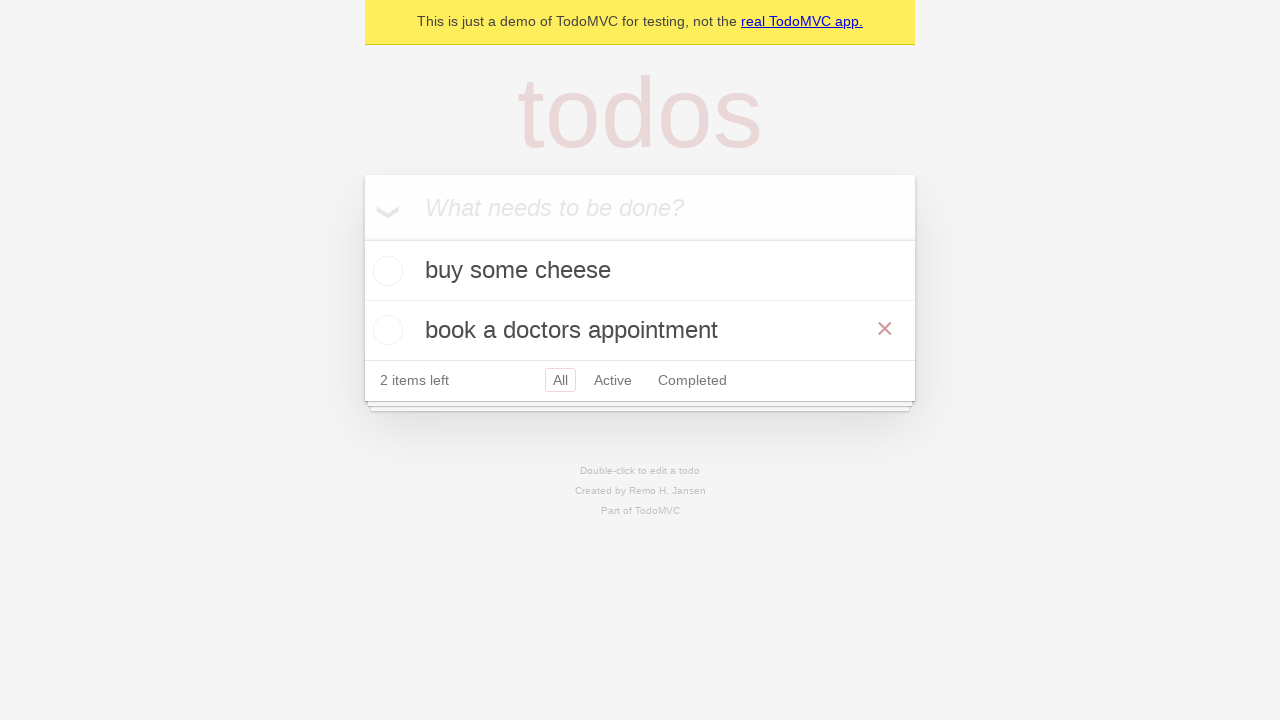